Tests drag-and-drop functionality on the jQuery UI droppable demo page by dragging a source element onto a target drop zone within an iframe.

Starting URL: https://jqueryui.com/droppable/

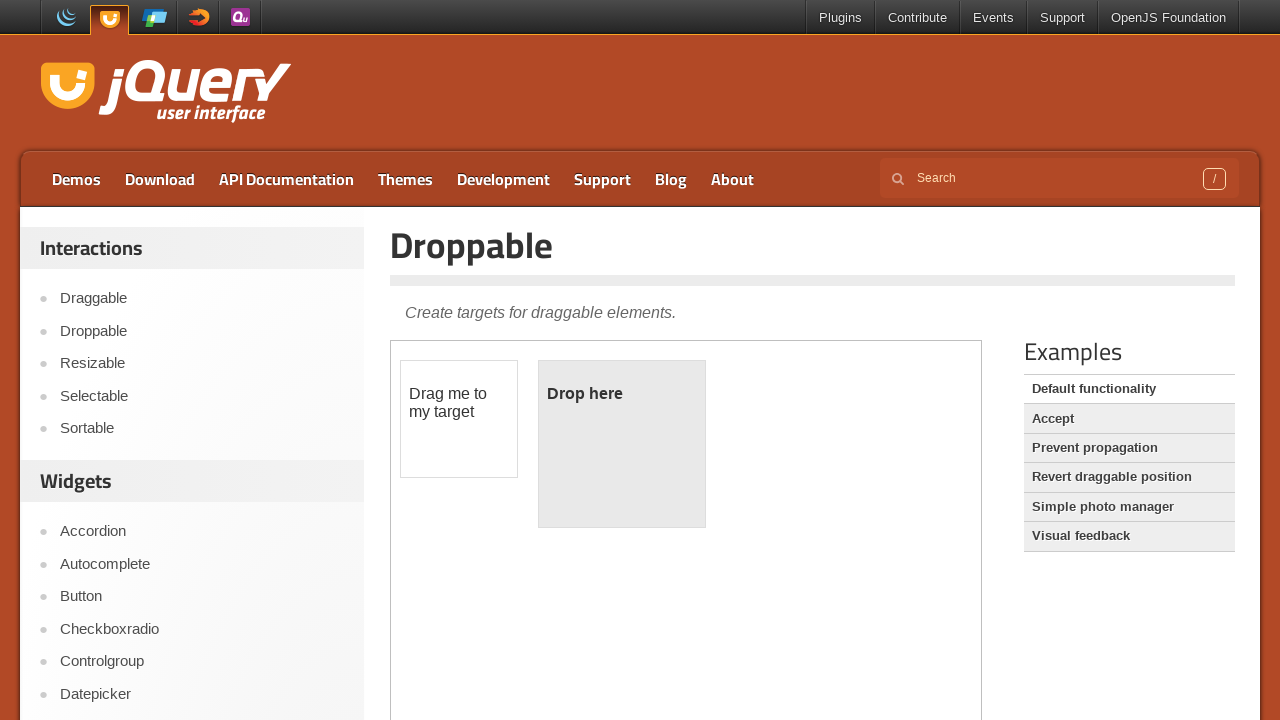

Located the iframe containing the drag-drop demo
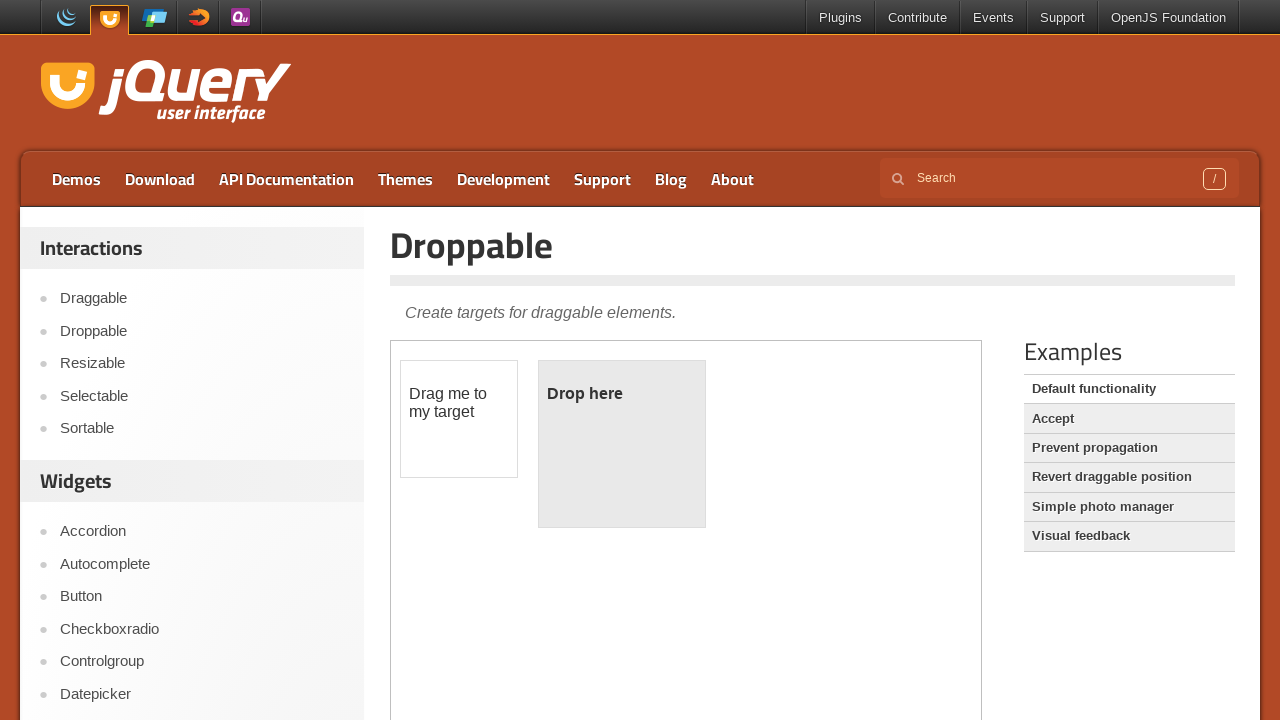

Draggable element is now visible
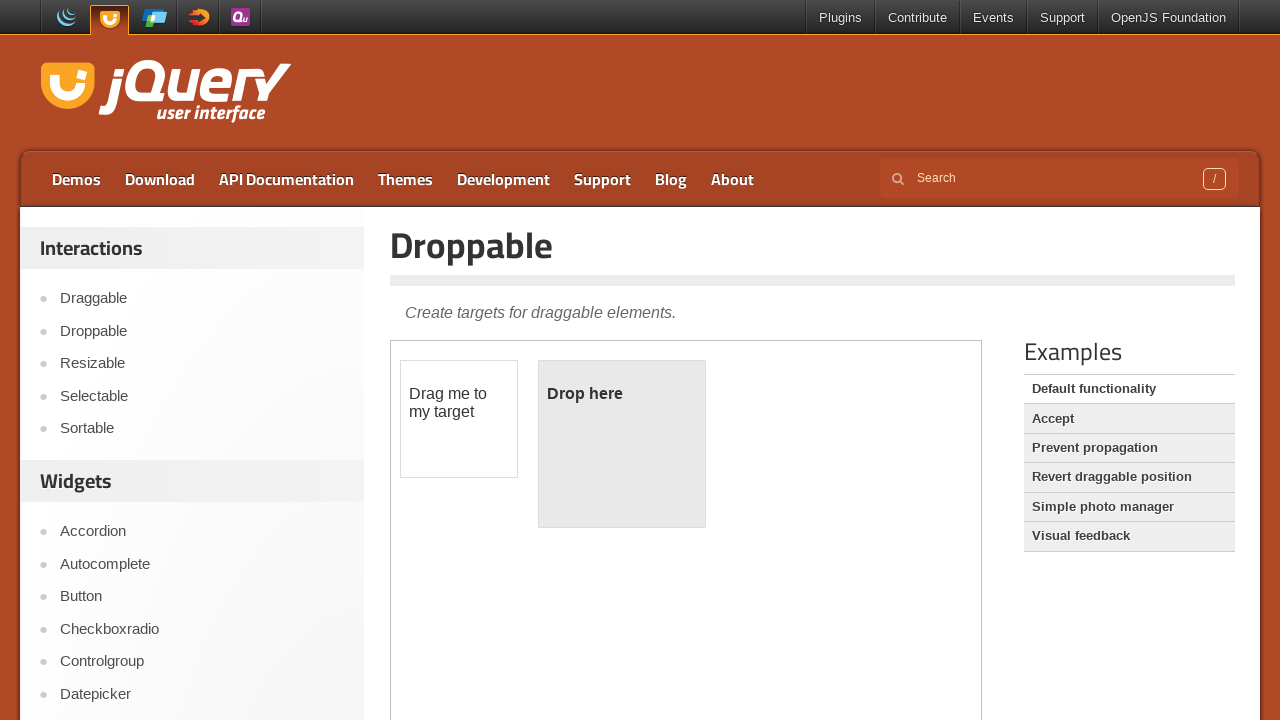

Droppable target element is now visible
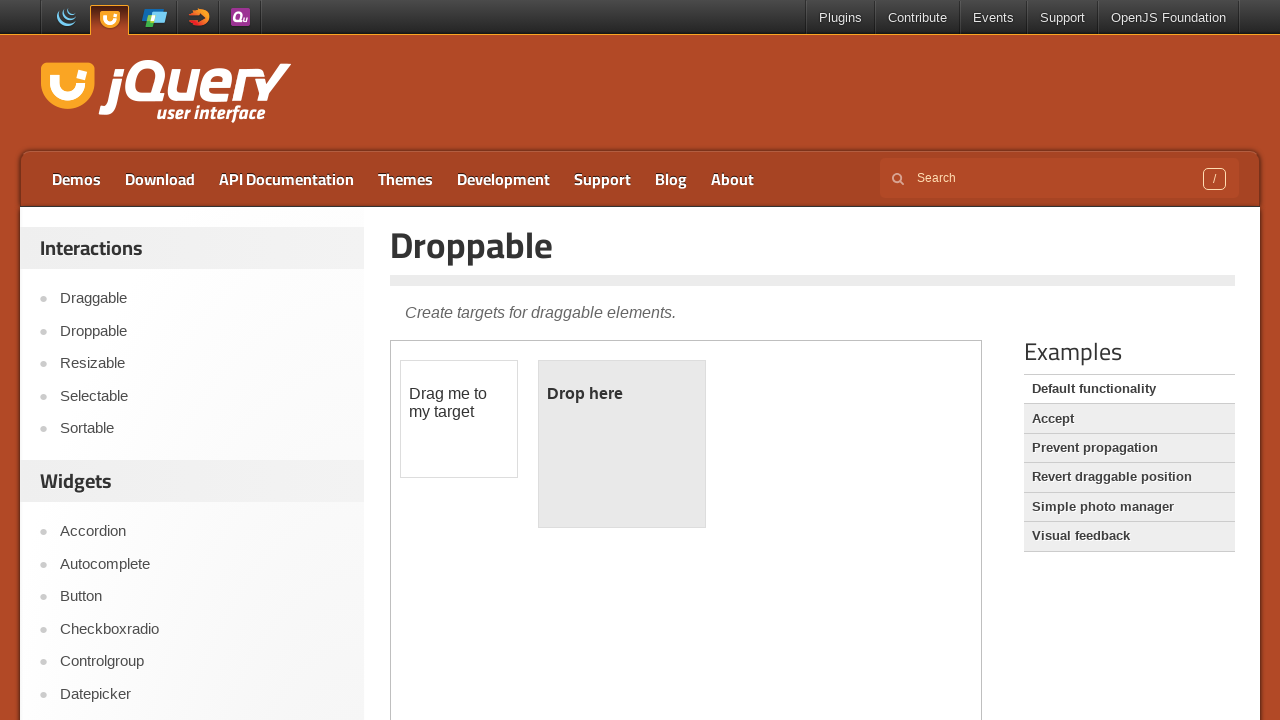

Dragged source element onto target drop zone at (622, 444)
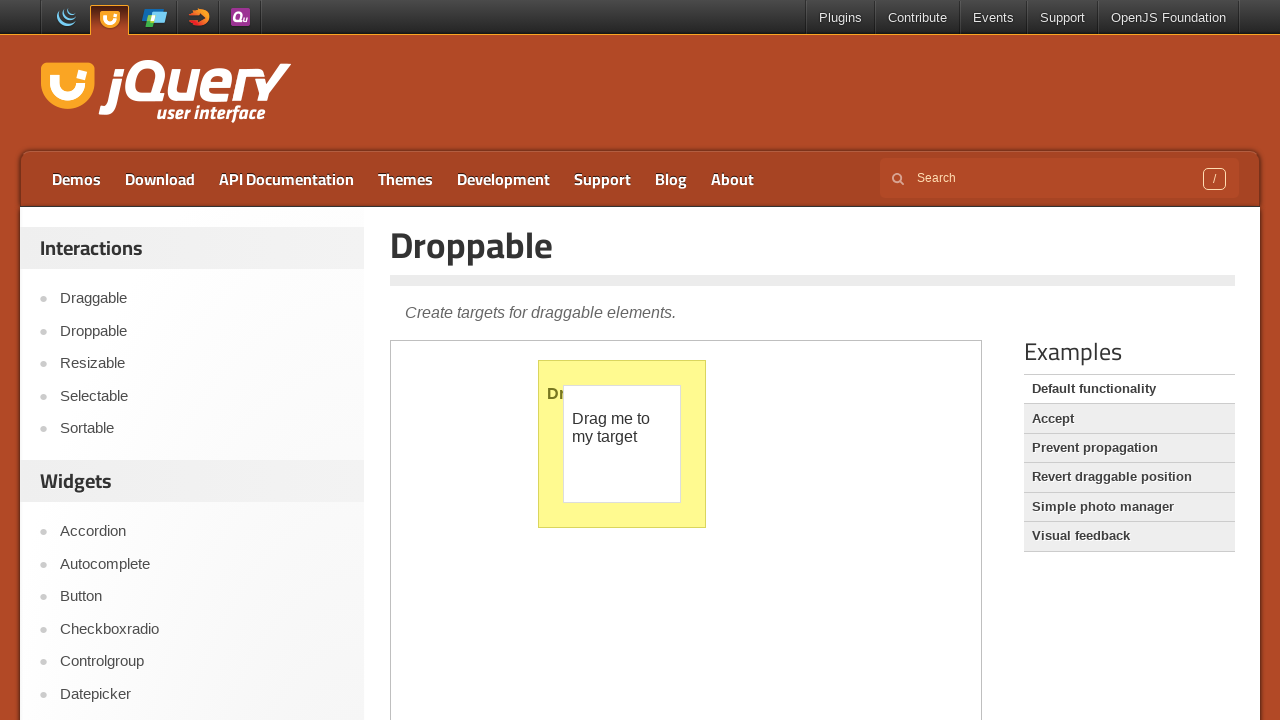

Verified drag-and-drop was successful - target now shows 'Dropped!' text
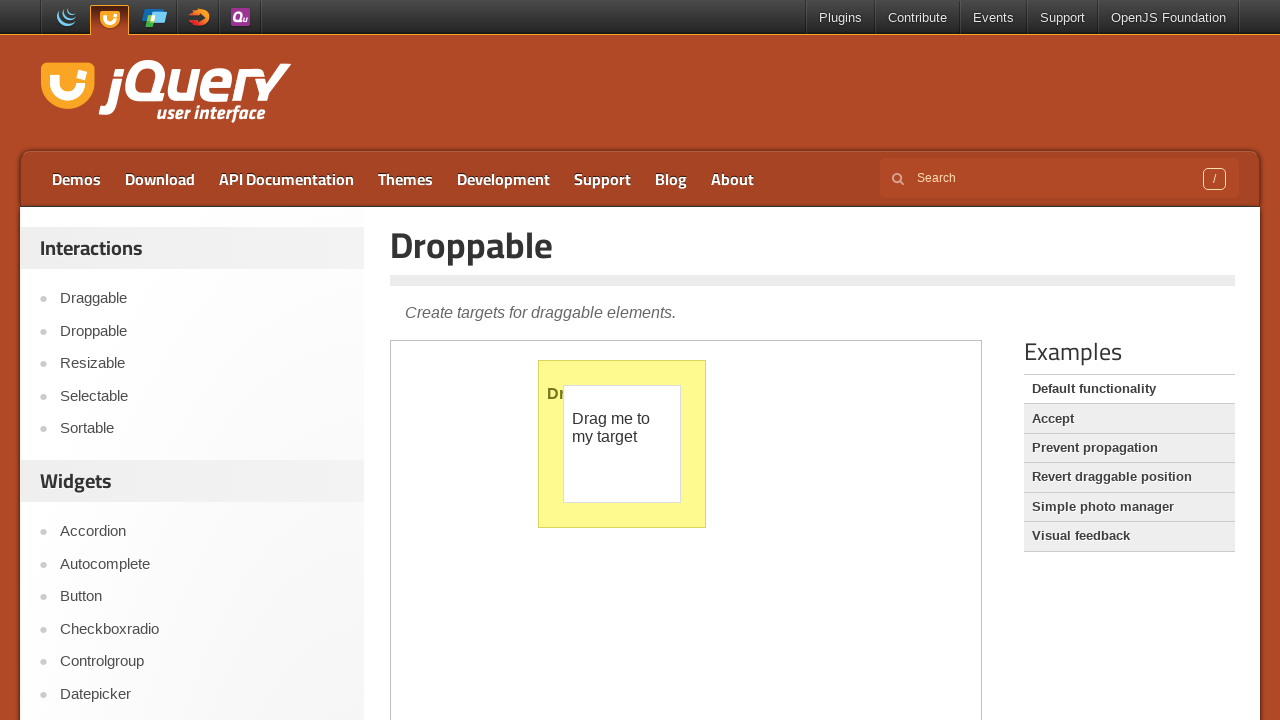

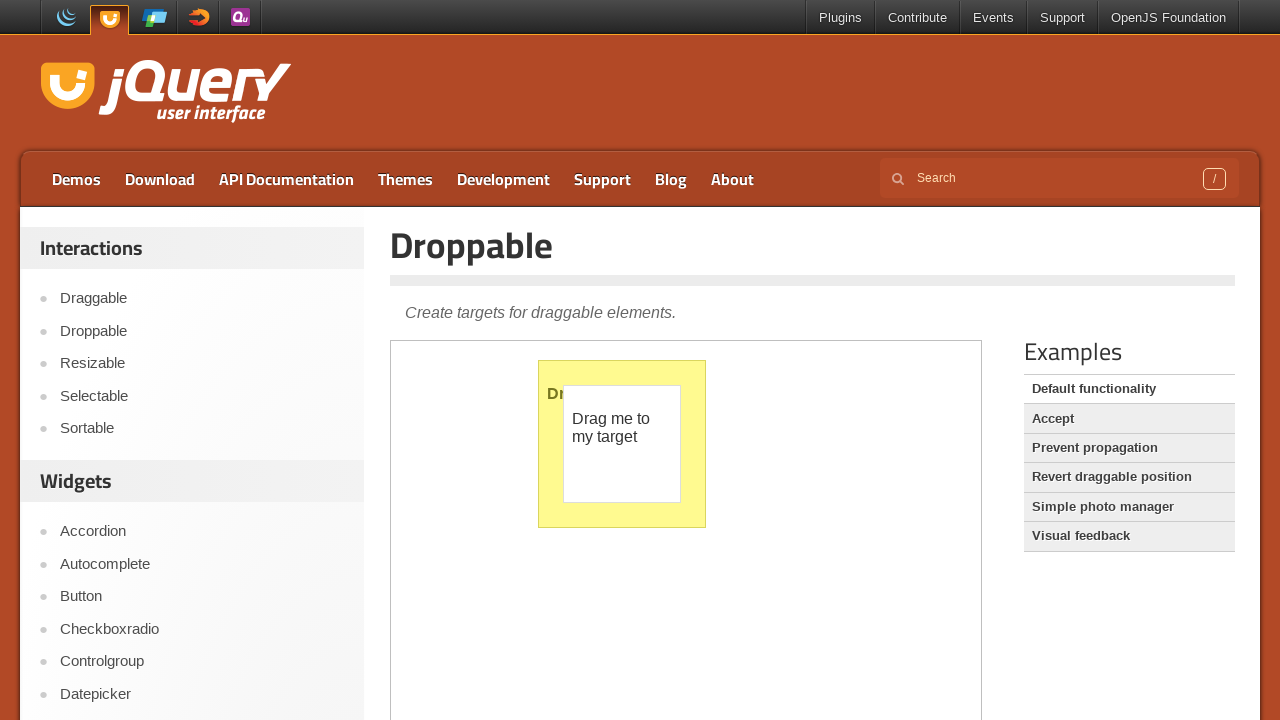